Adds a person via localStorage and verifies the name appears in the list after refresh

Starting URL: https://tc-1-final-parte1.vercel.app/tabelaCadastro.html

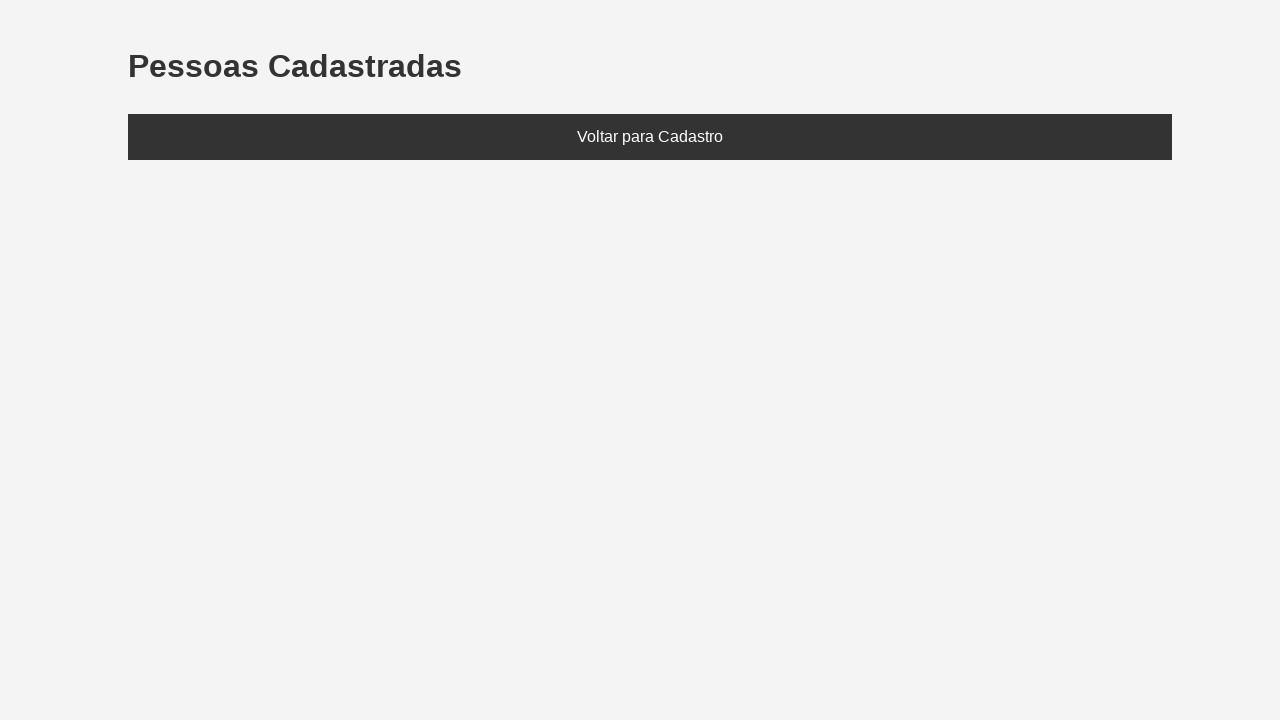

Set localStorage with person object: Carlos, age 40
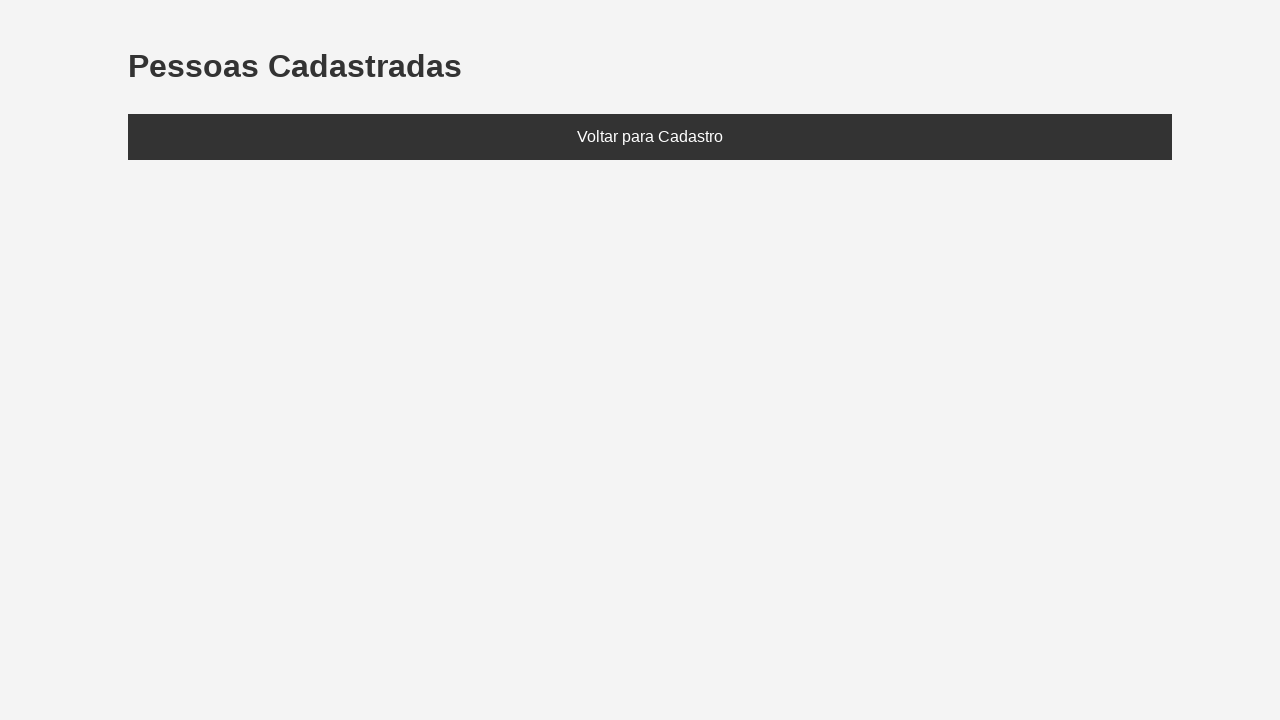

Refreshed the page to load data from localStorage
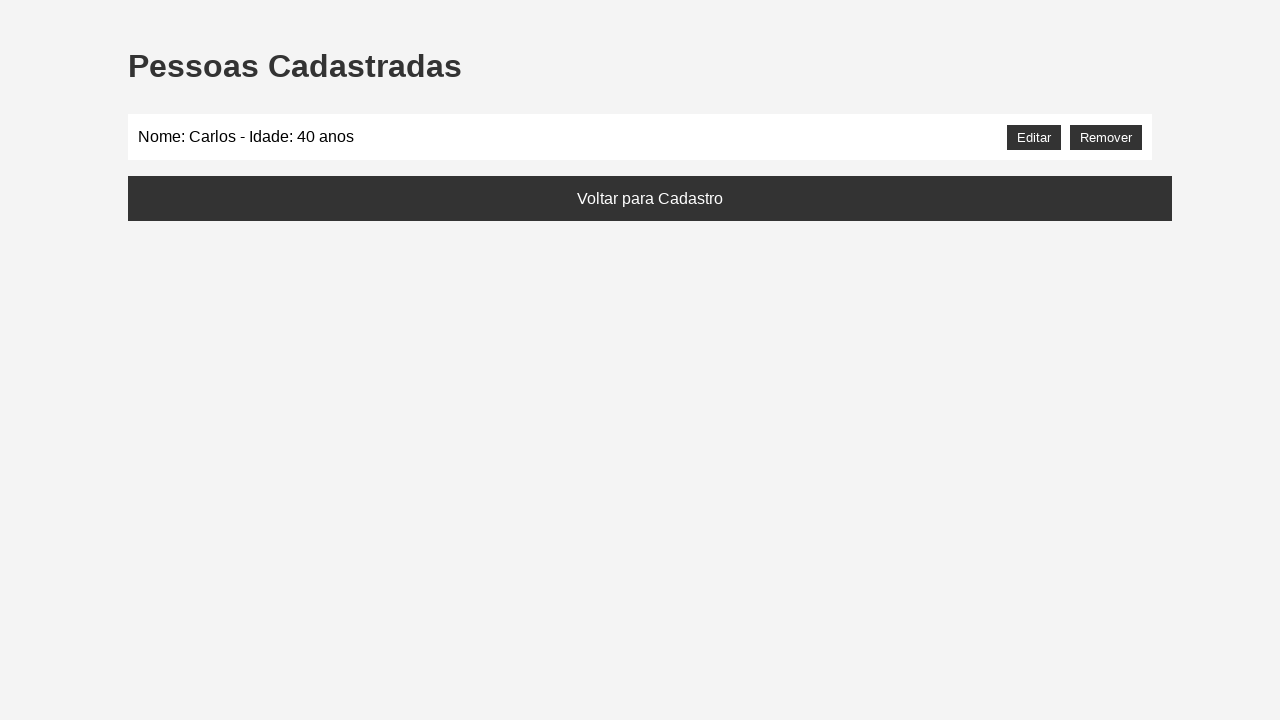

Located the people list element with ID 'listaPessoas'
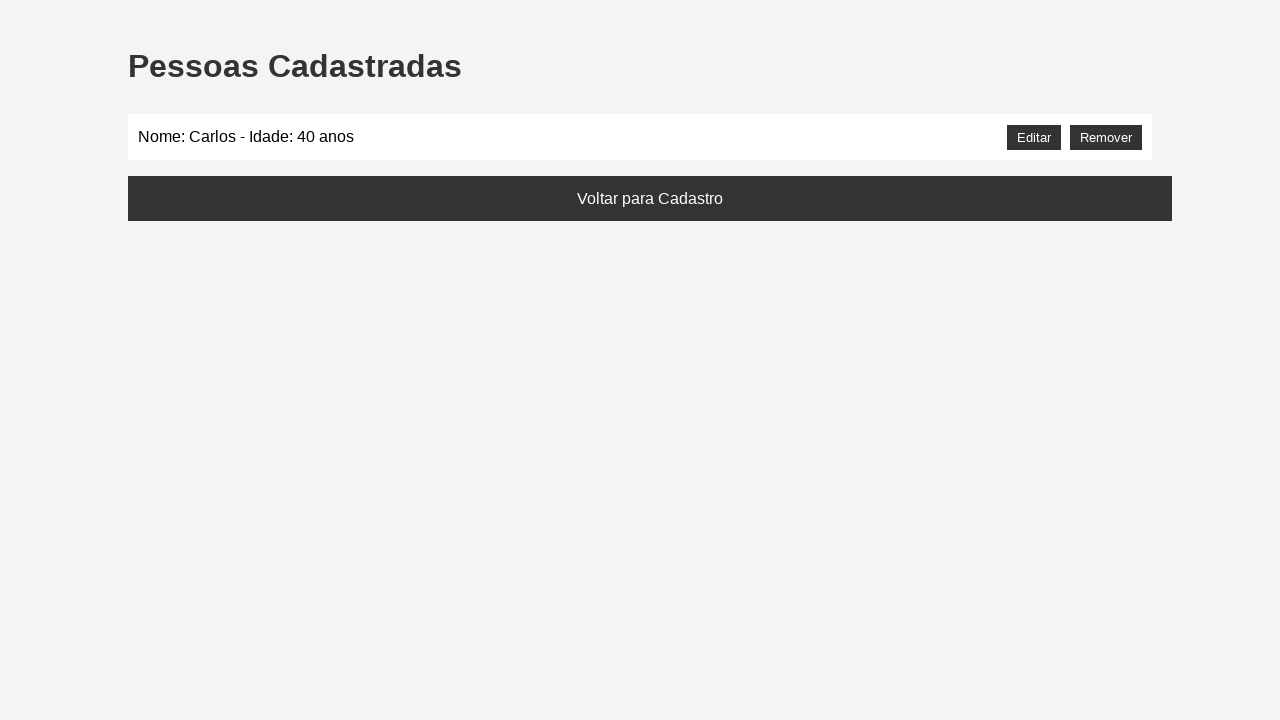

Verified that 'Carlos' appears in the people list after refresh
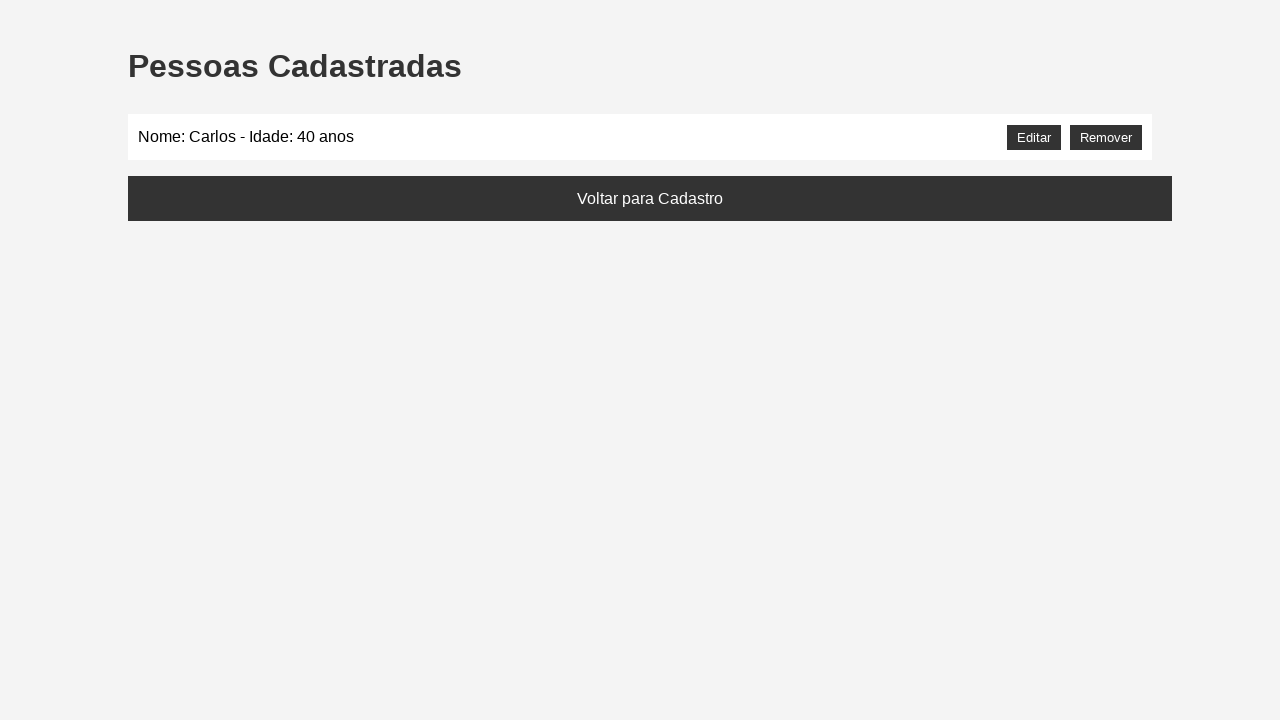

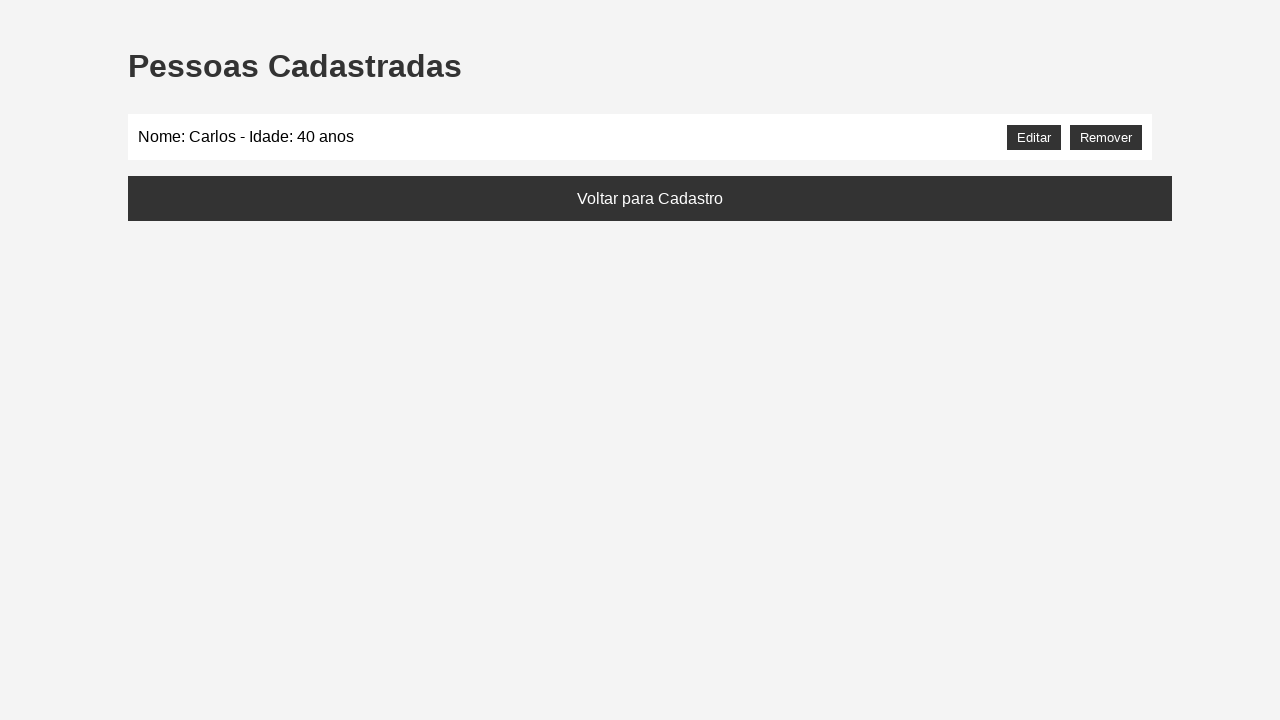